Tests browser tab management by opening new tabs via button clicks and switching focus between multiple browser tabs/windows.

Starting URL: https://training-support.net/webelements/tabs

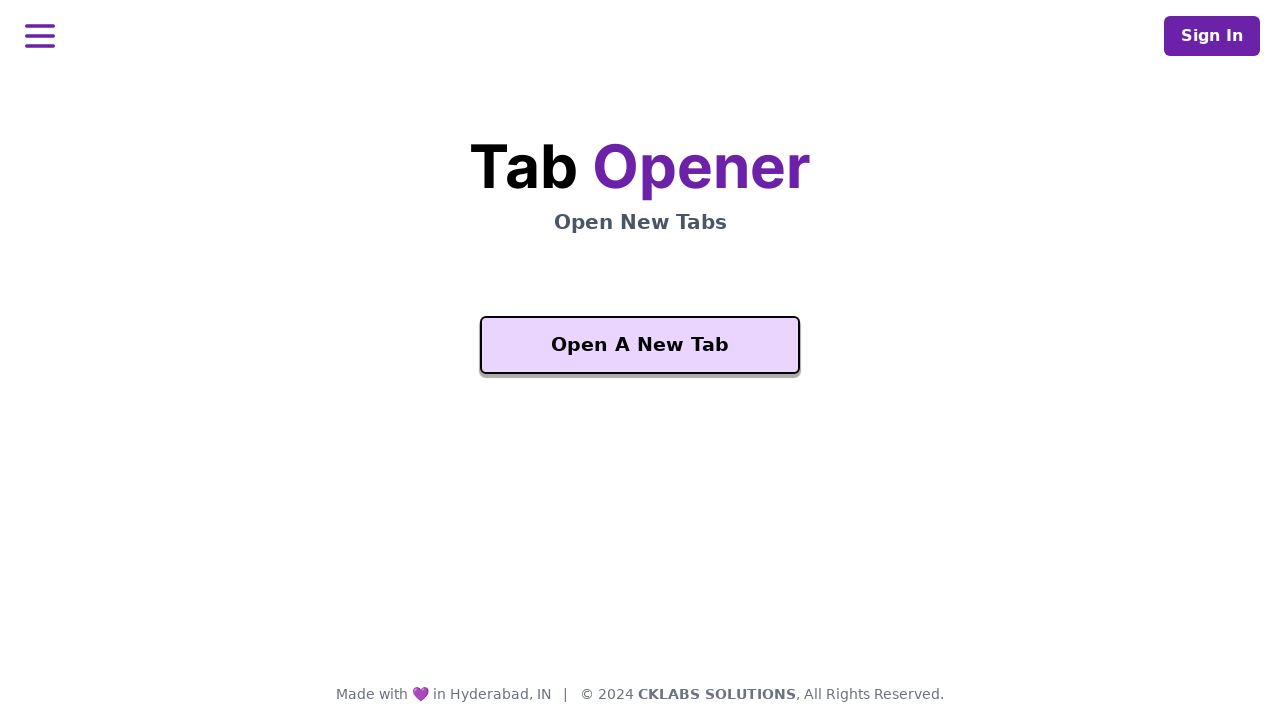

Waited for 'Open A New Tab' button to be visible
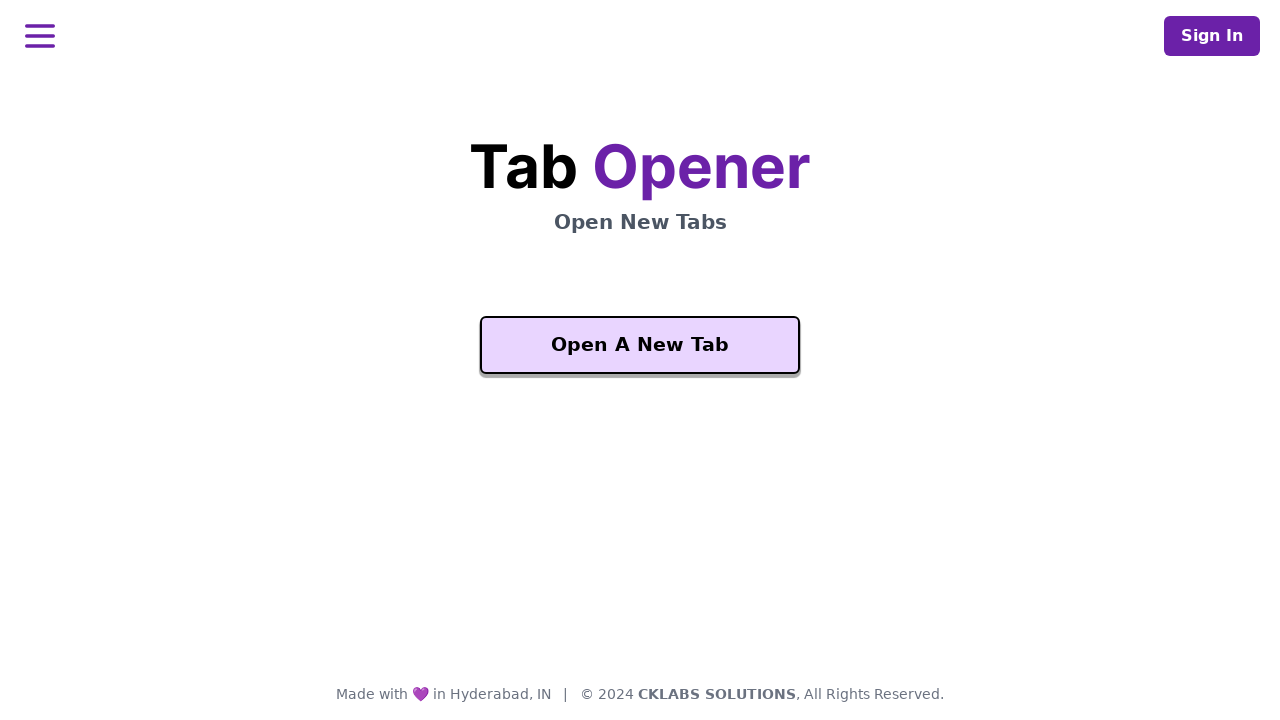

Clicked 'Open A New Tab' button to open new tab at (640, 345) on xpath=//button[text()='Open A New Tab']
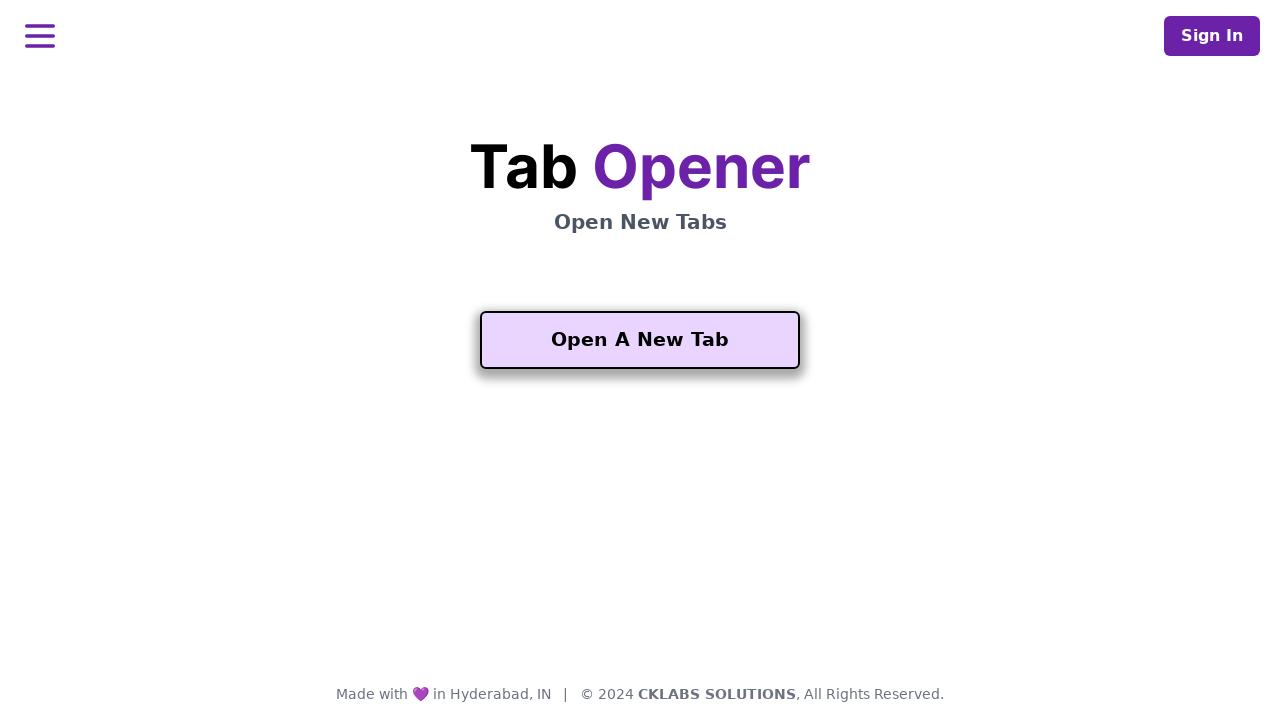

New tab loaded and page state ready
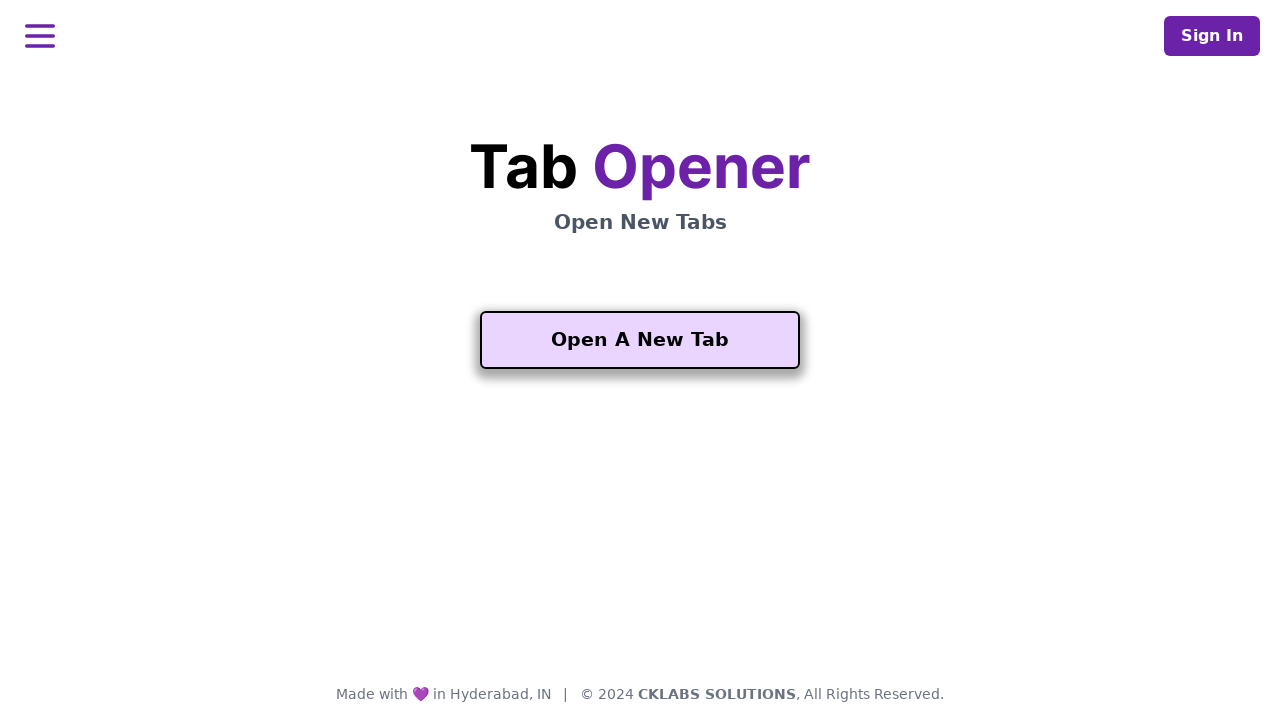

Waited for 'Another One' button to be visible on new tab
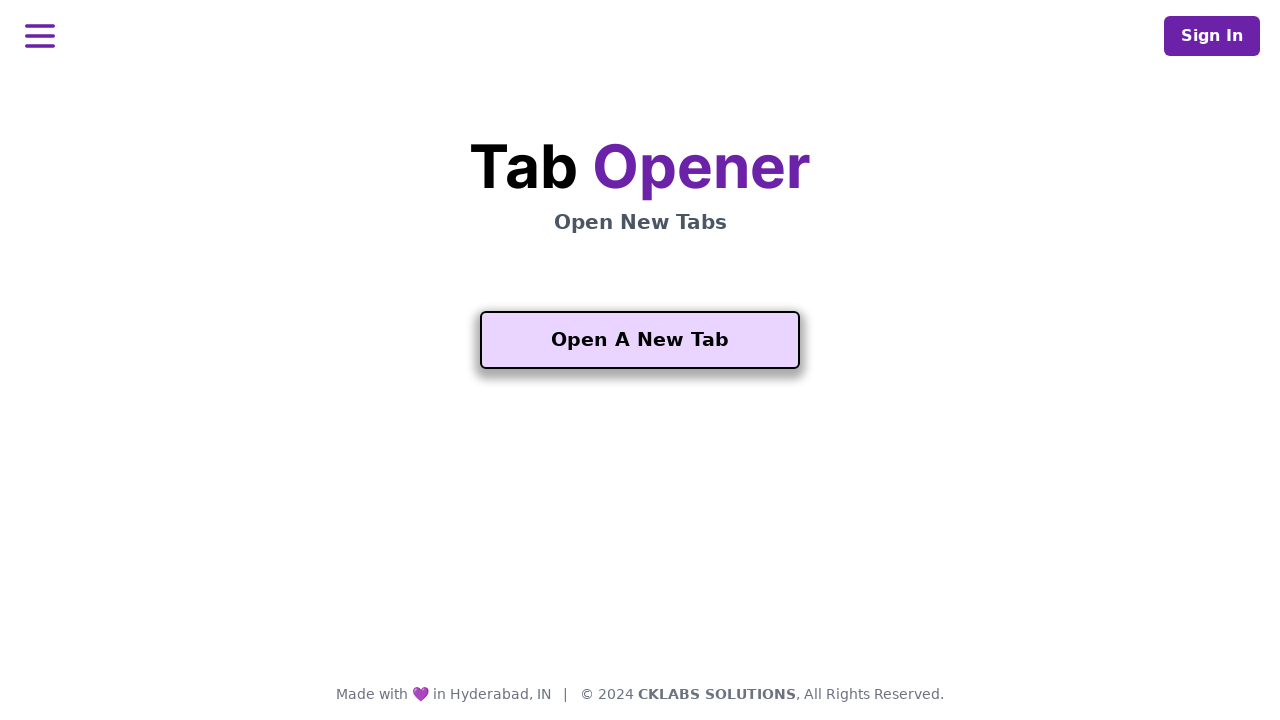

Clicked 'Another One' button on second tab to open third tab at (640, 552) on xpath=//button[contains(text(), 'Another One')]
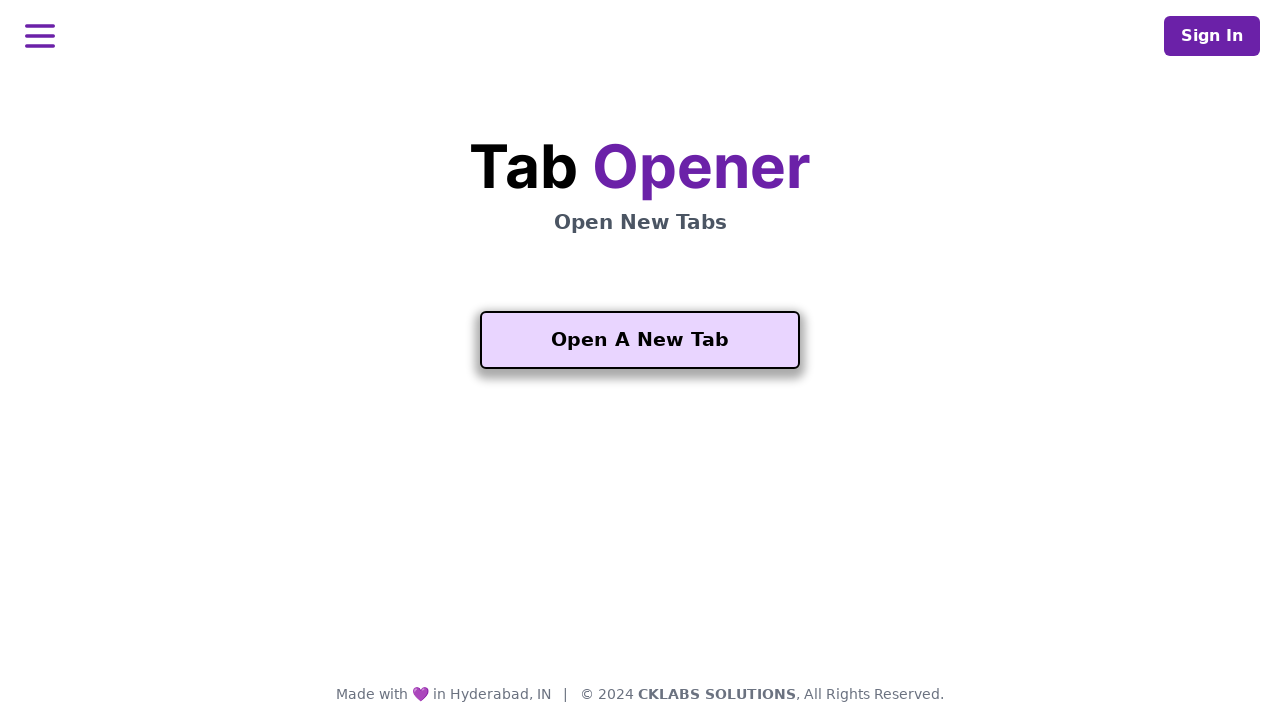

Third tab loaded and page state ready
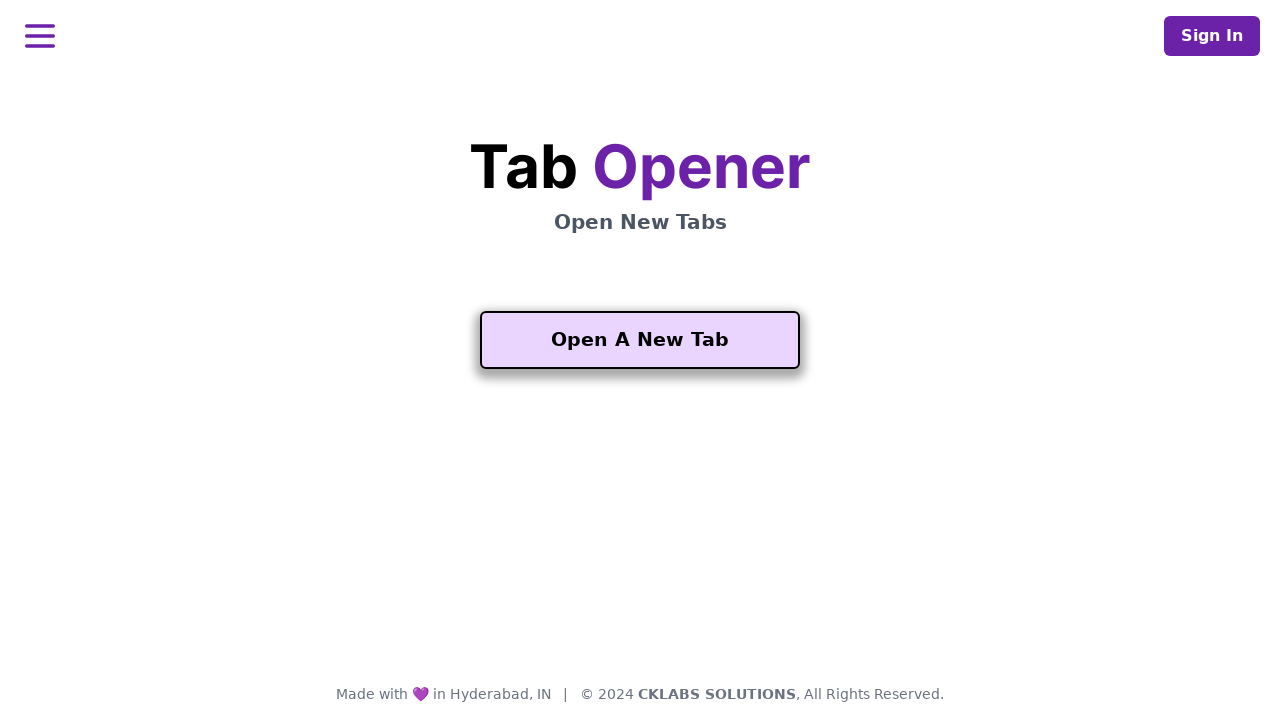

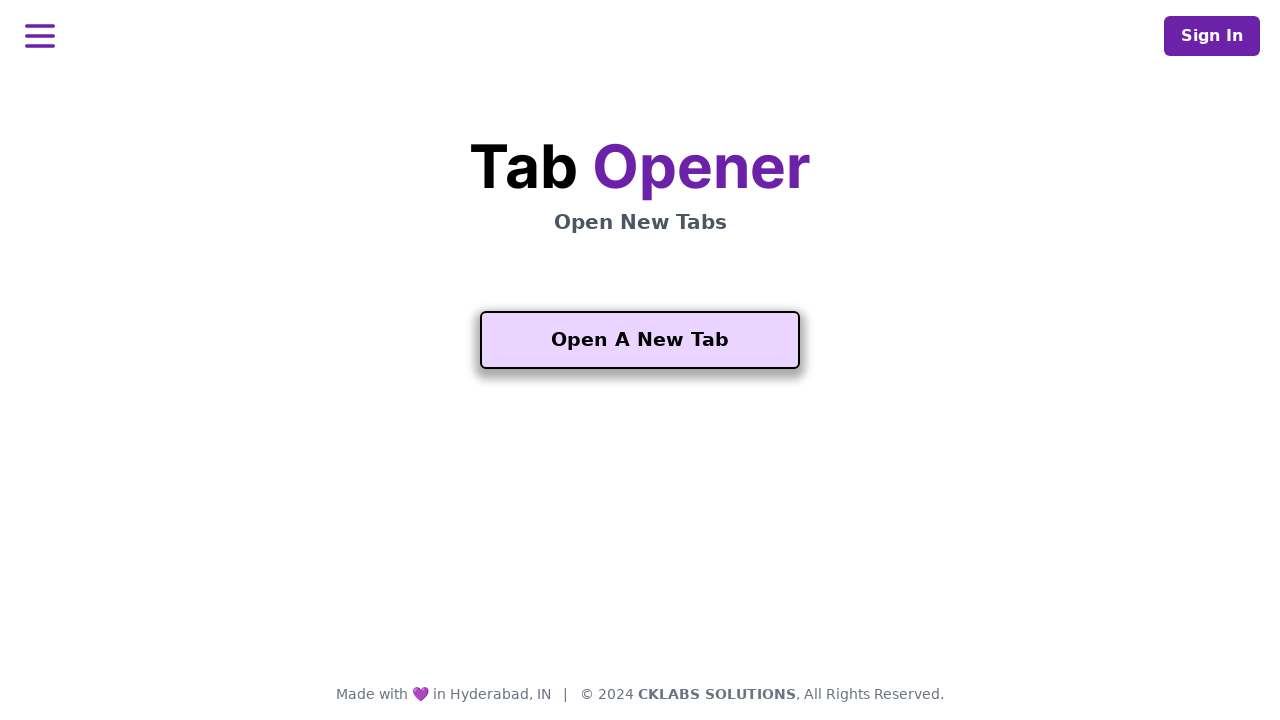